Tests the "Unauthorized" link functionality by clicking on it and verifying the response shows a 401 status code

Starting URL: https://demoqa.com/links

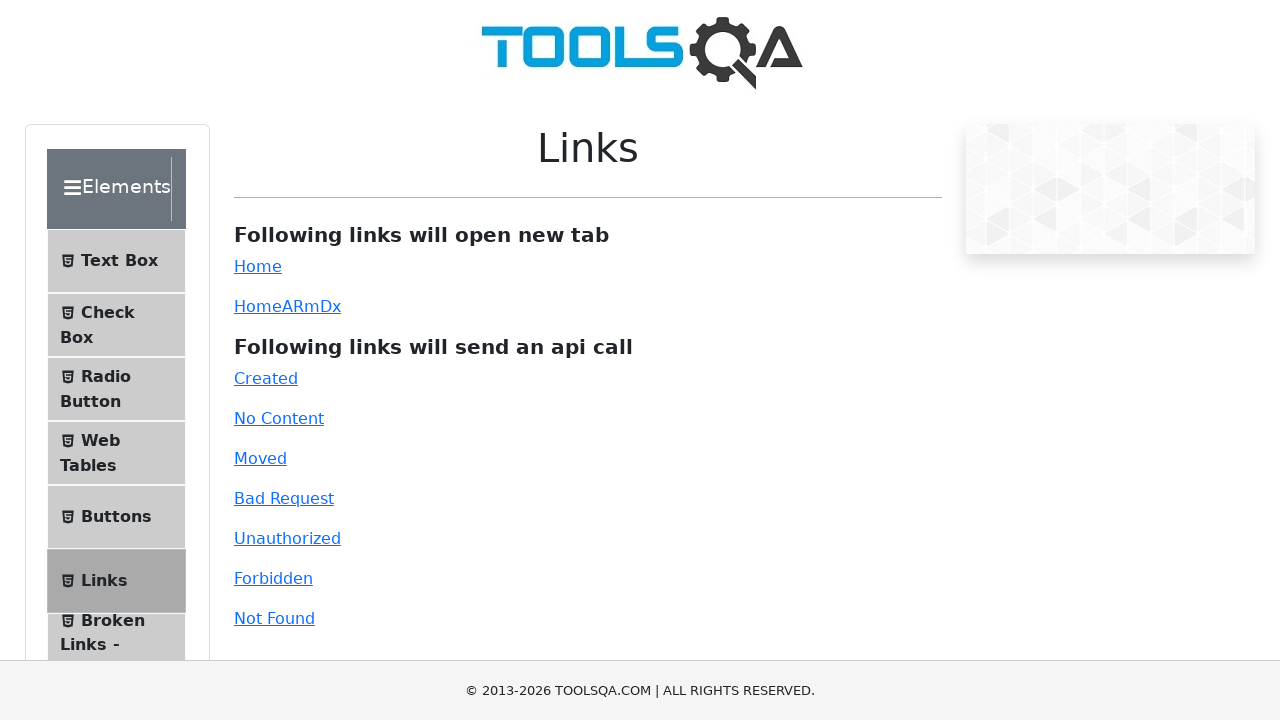

Navigated to DemoQA Links page
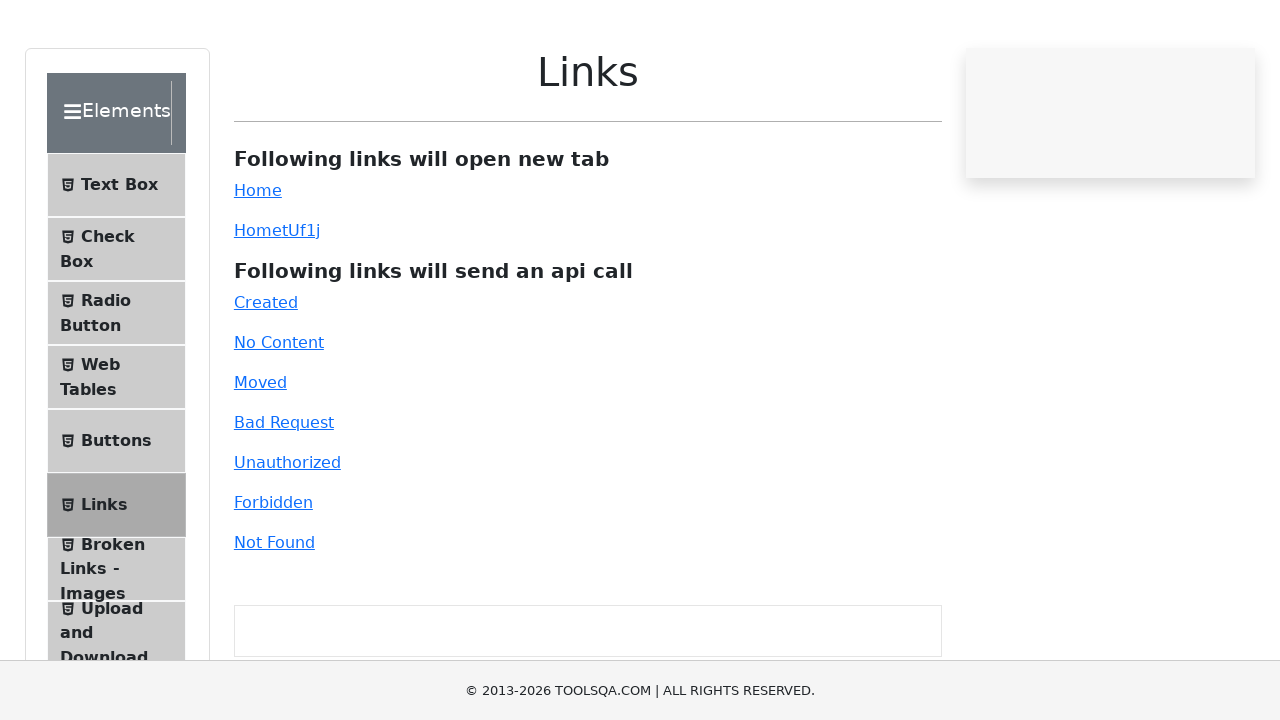

Clicked on the Unauthorized link at (287, 538) on #unauthorized
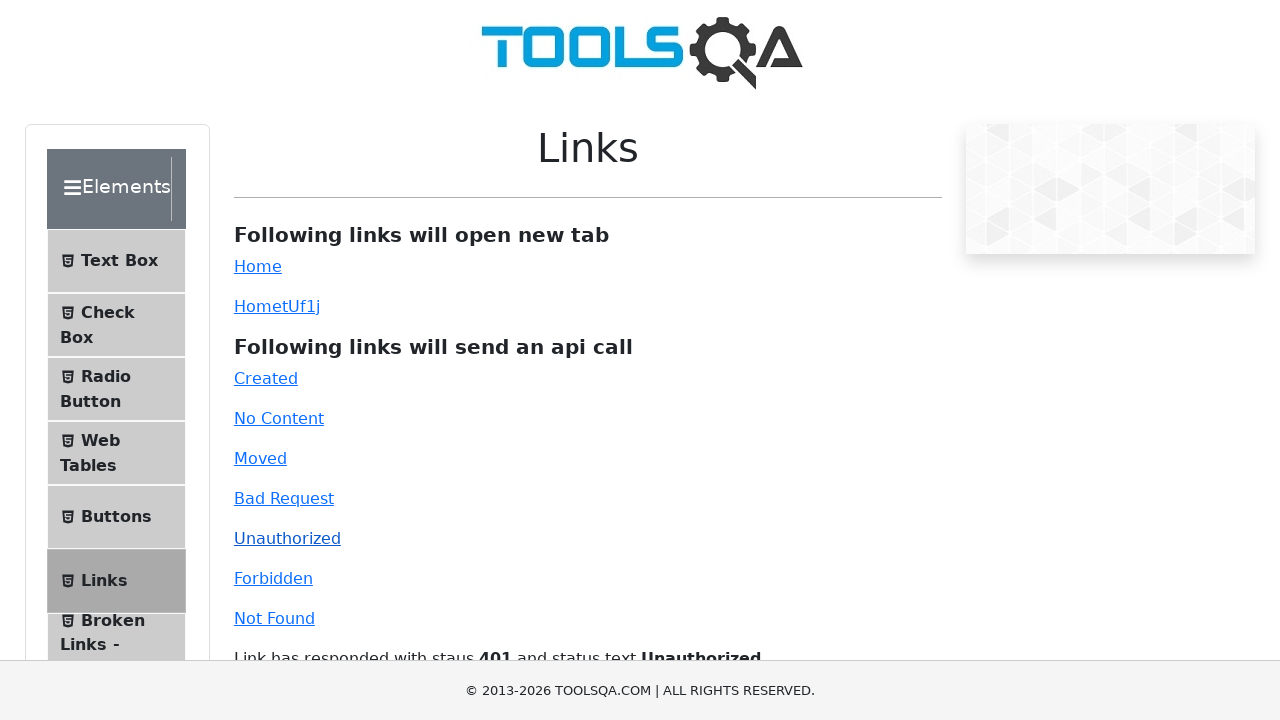

Waited for link response message to appear
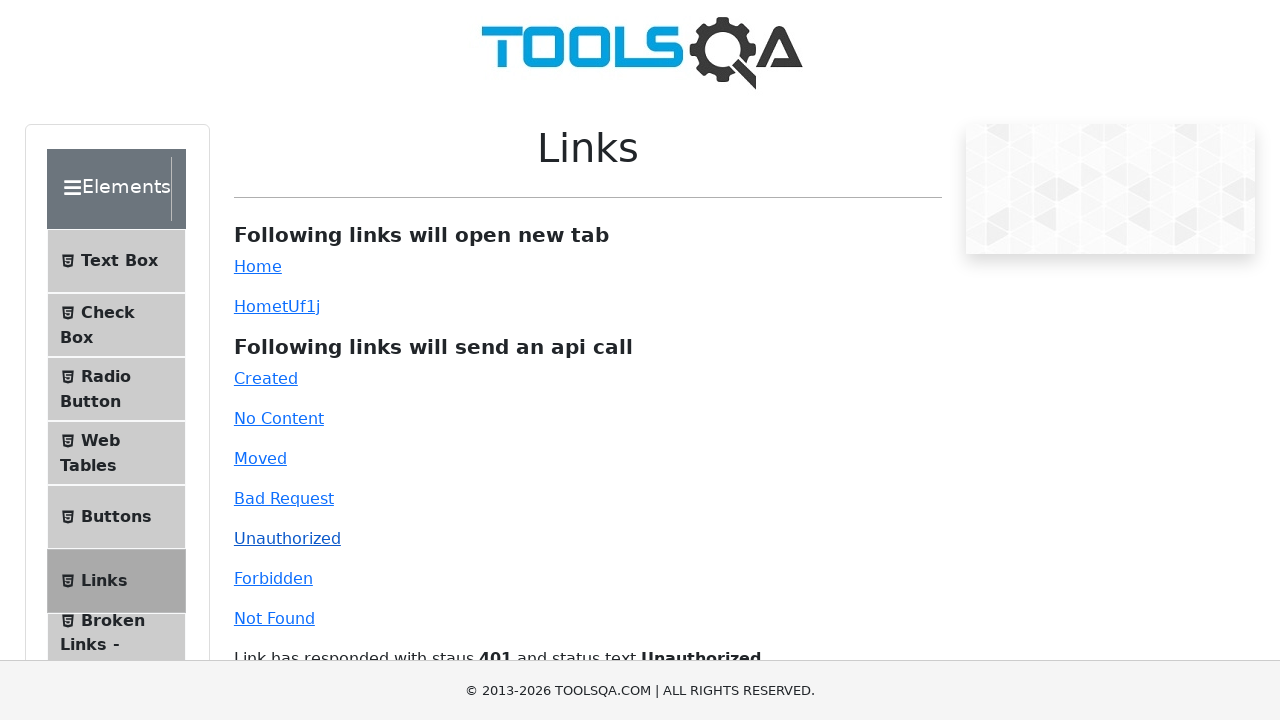

Verified 401 status code in response message
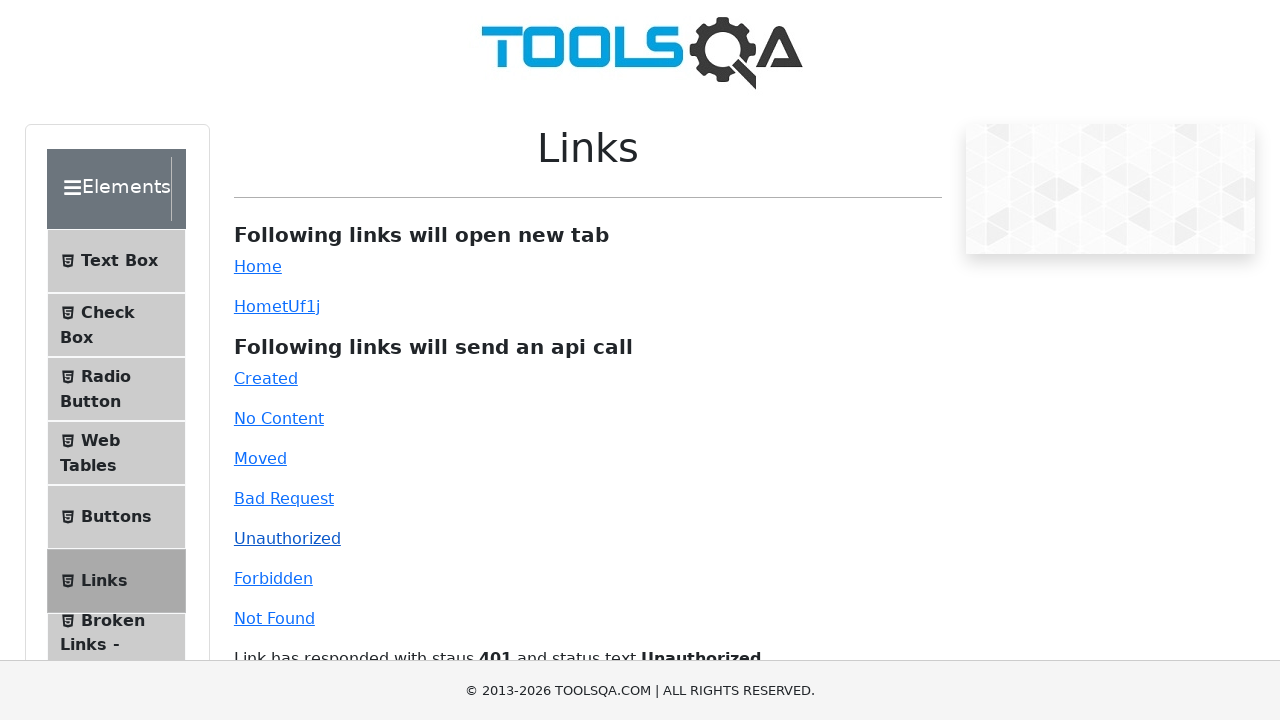

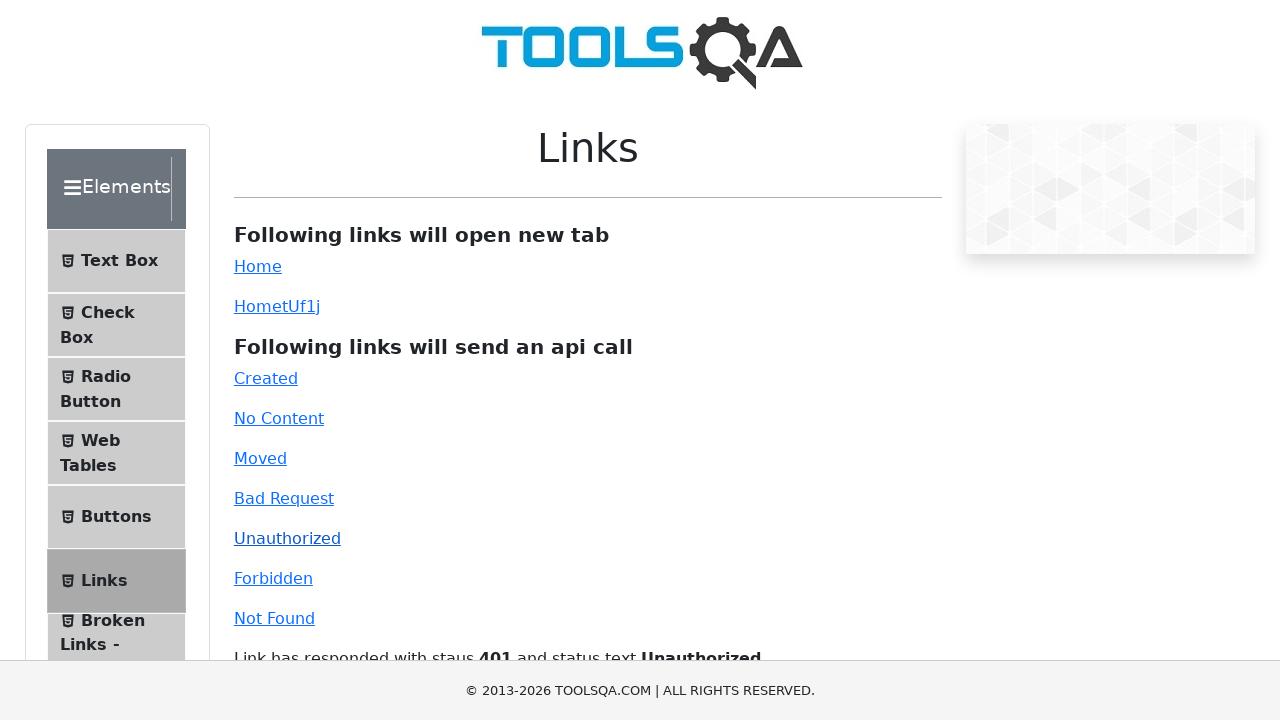